Opens a modal dialog by clicking a button

Starting URL: https://otus.home.kartushin.su/training.html

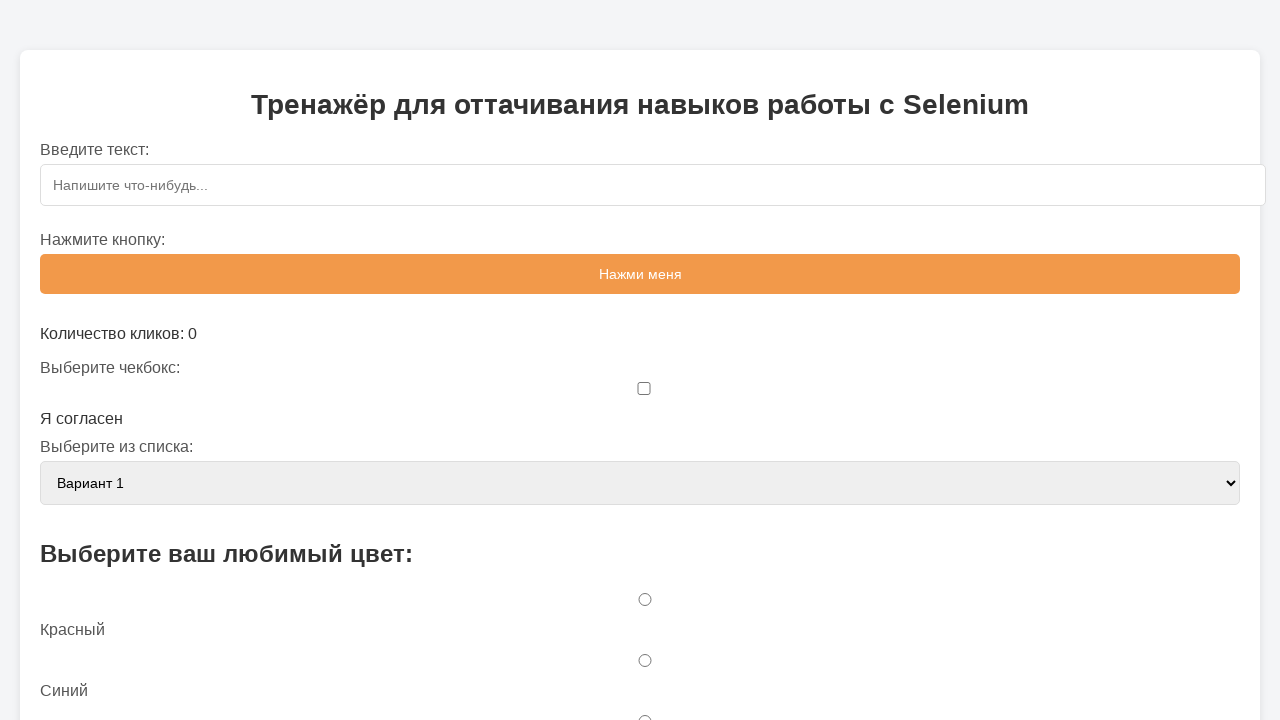

Clicked button to open modal dialog at (640, 360) on button#openModalBtn
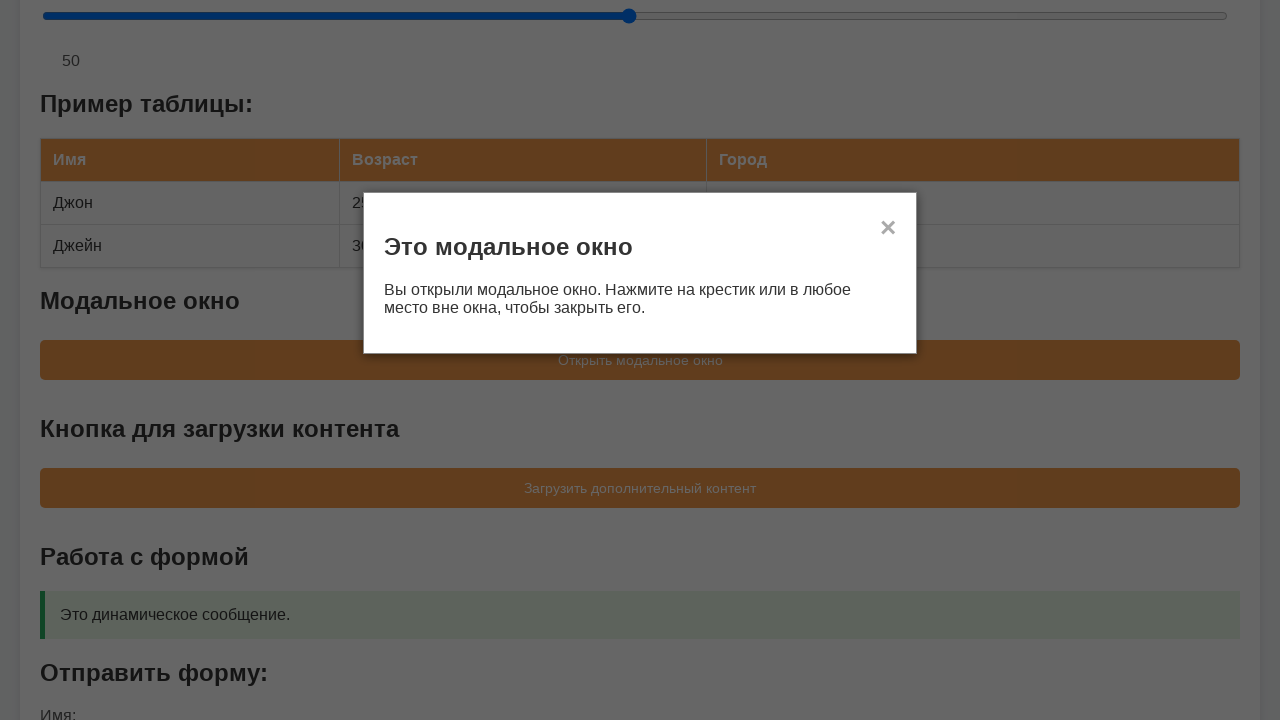

Modal dialog appeared with heading
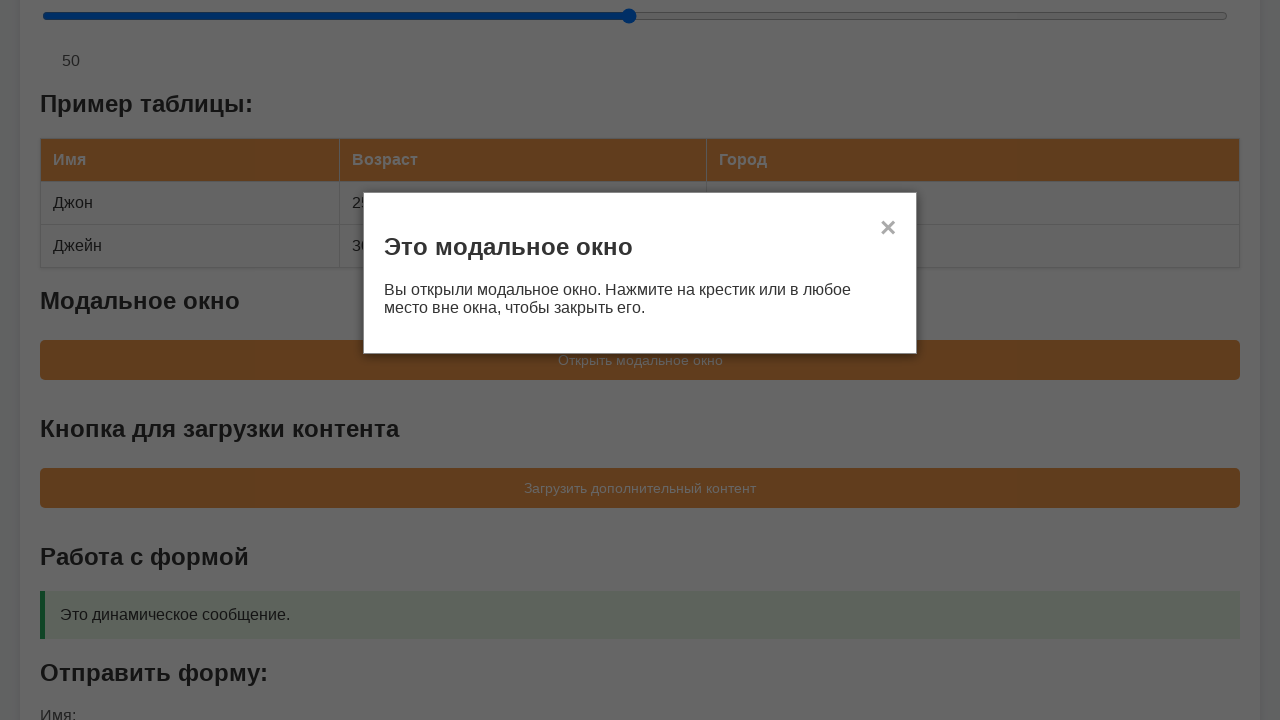

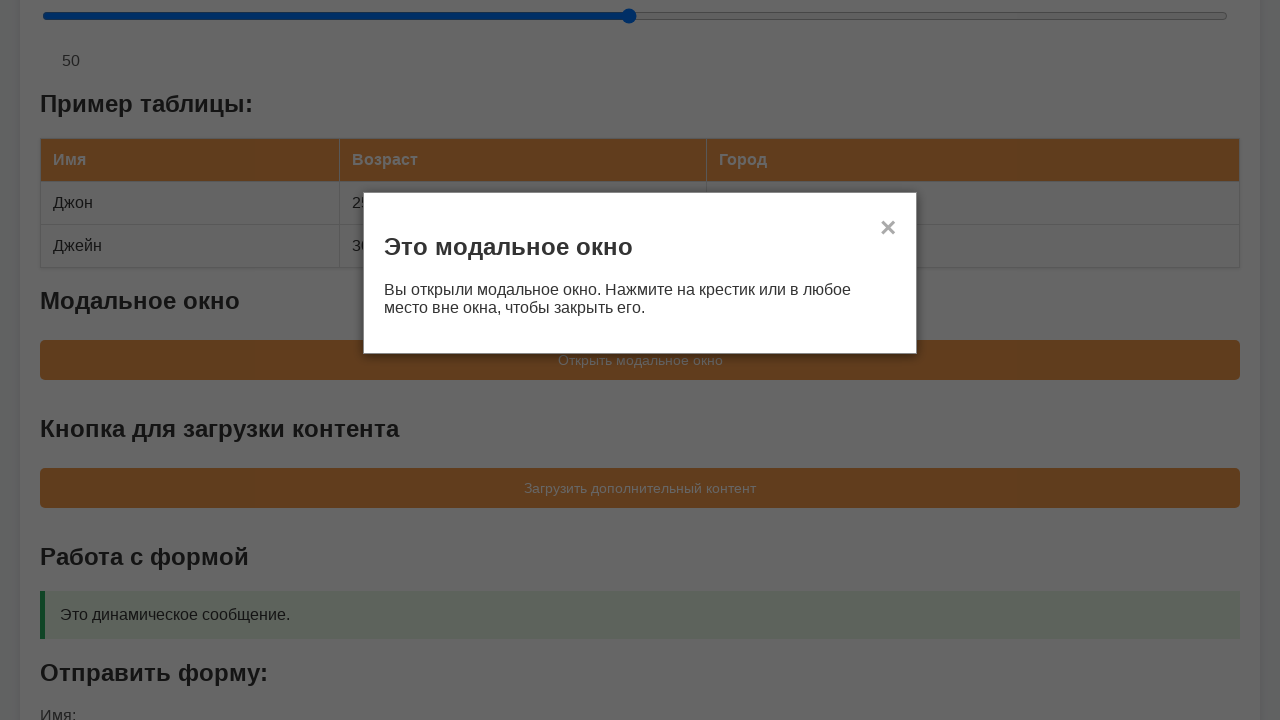